Tests drag and drop functionality by dragging column A to column B position and verifying the columns have swapped their text content

Starting URL: https://the-internet.herokuapp.com/drag_and_drop

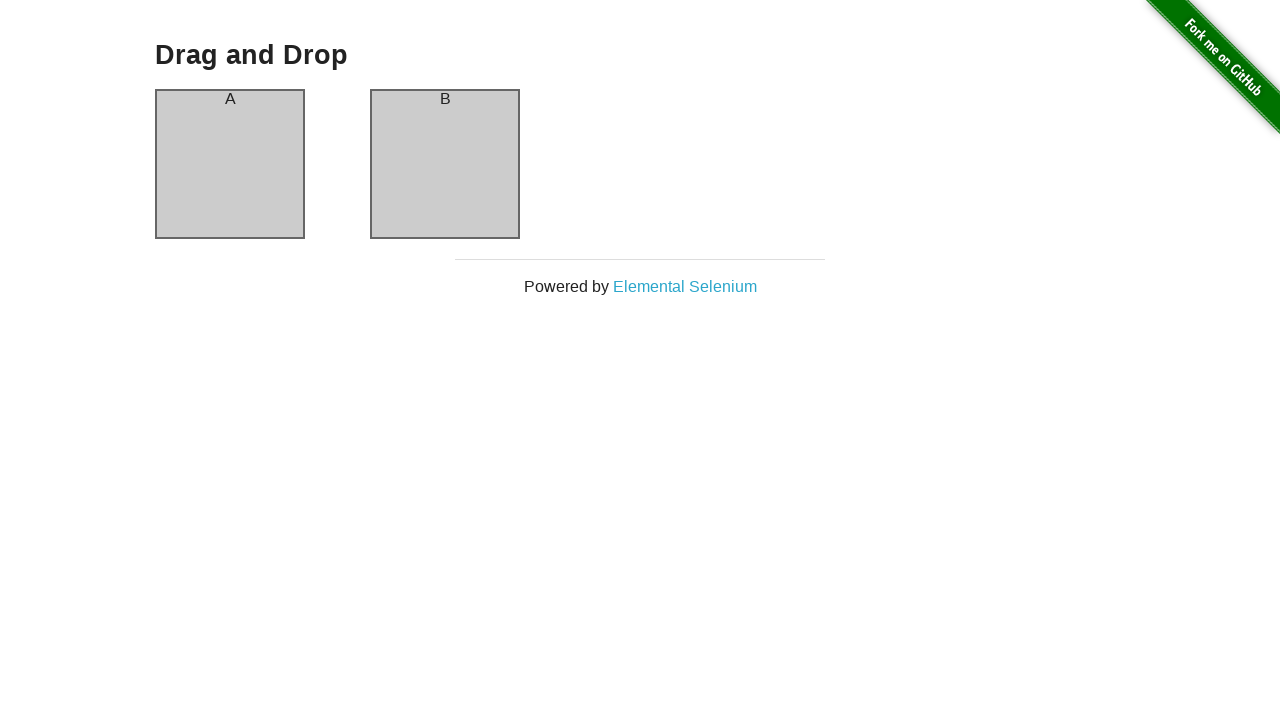

Dragged column A to column B position at (445, 164)
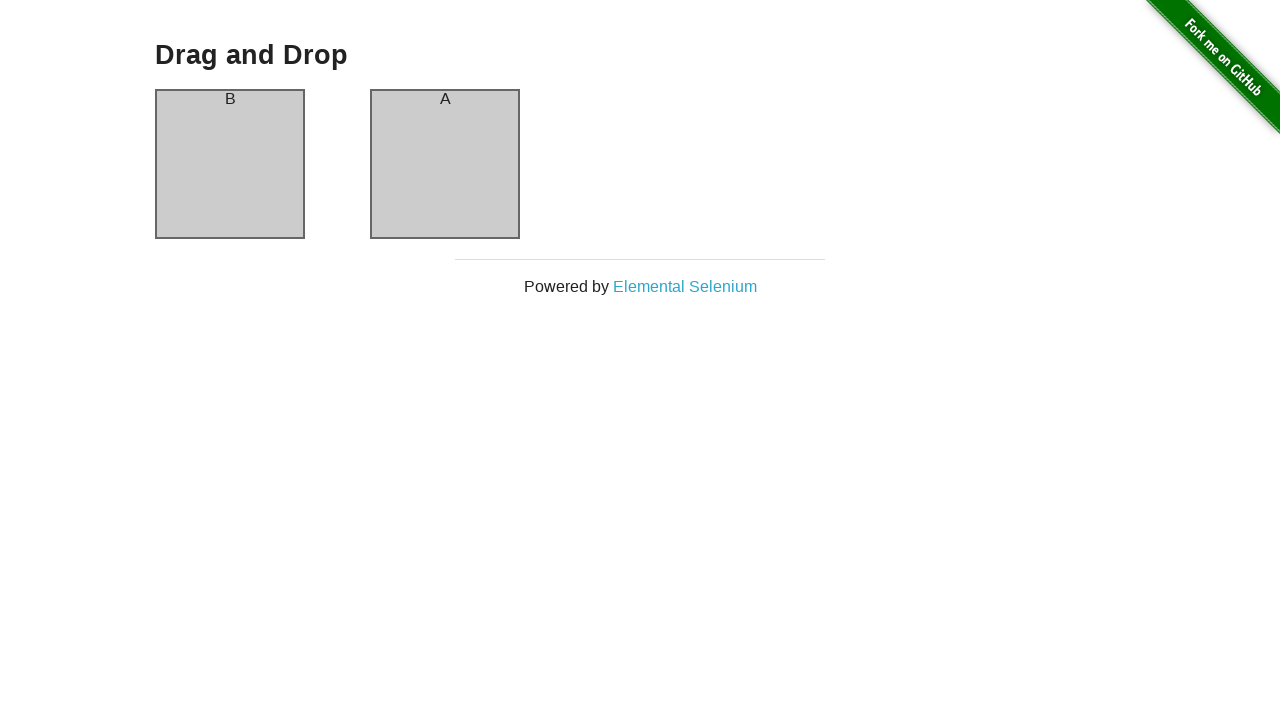

Column B element loaded after drag and drop
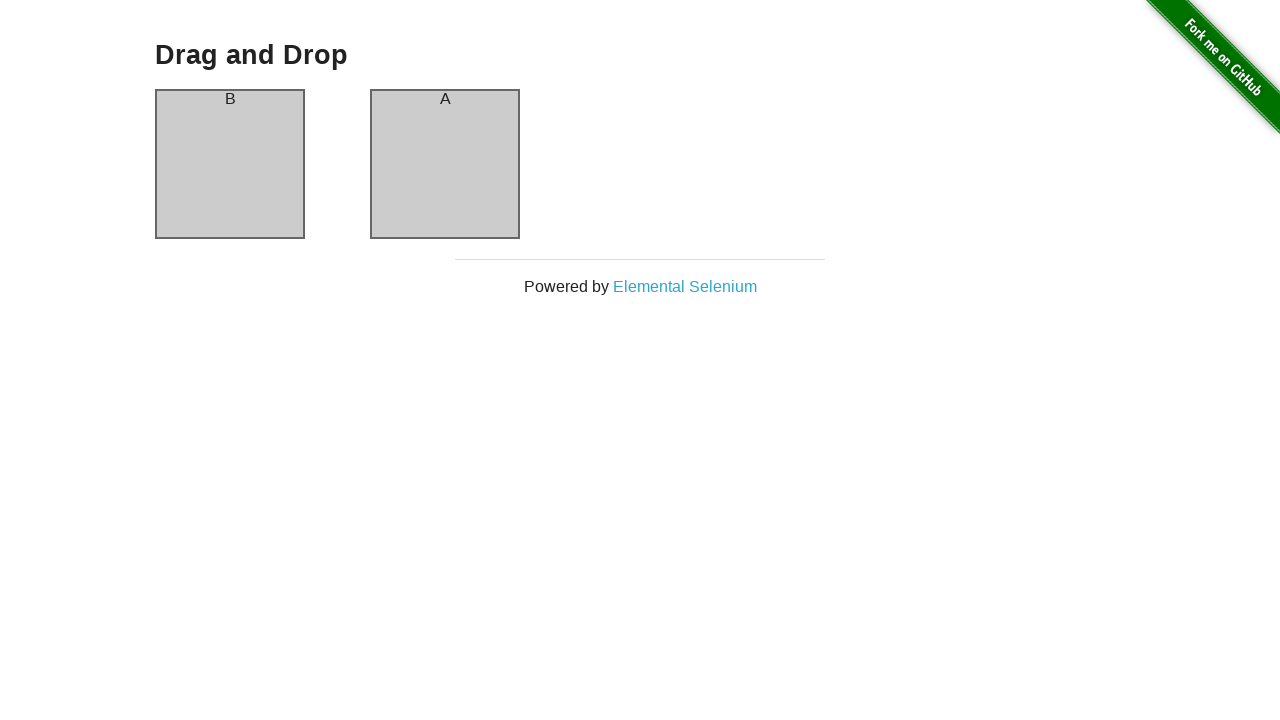

Verified column B now contains 'A' text
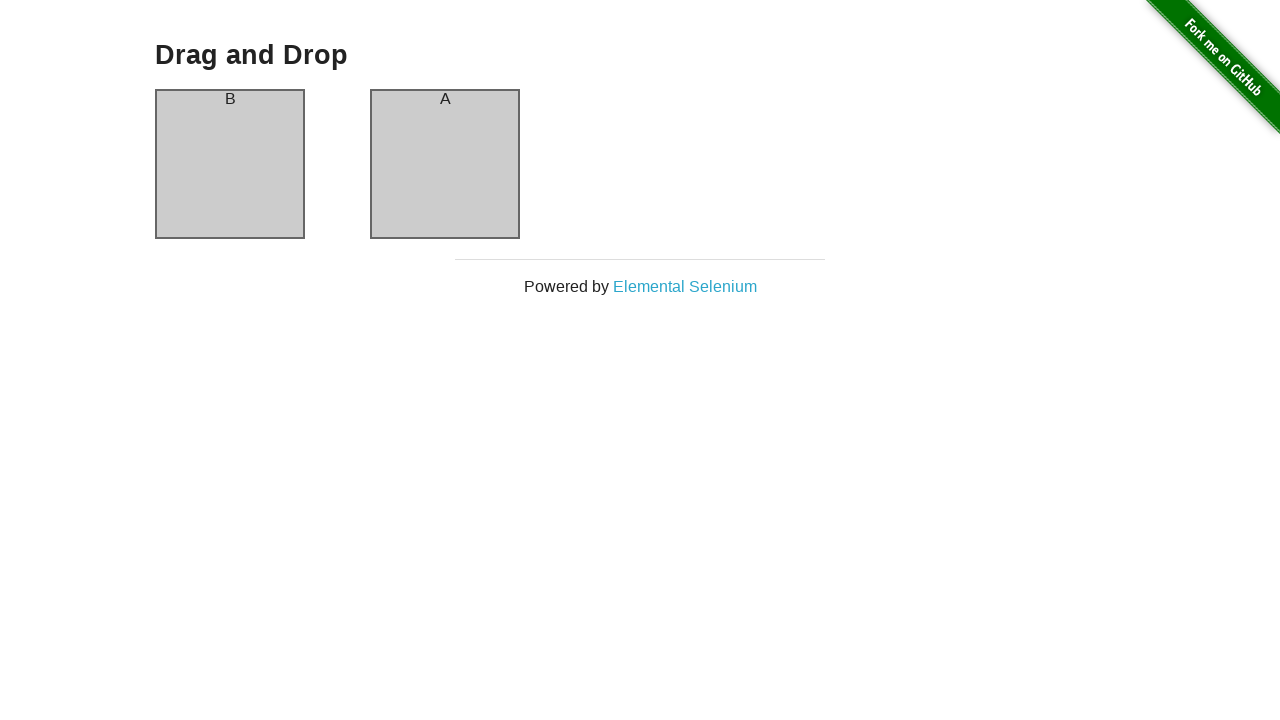

Verified column A now contains 'B' text
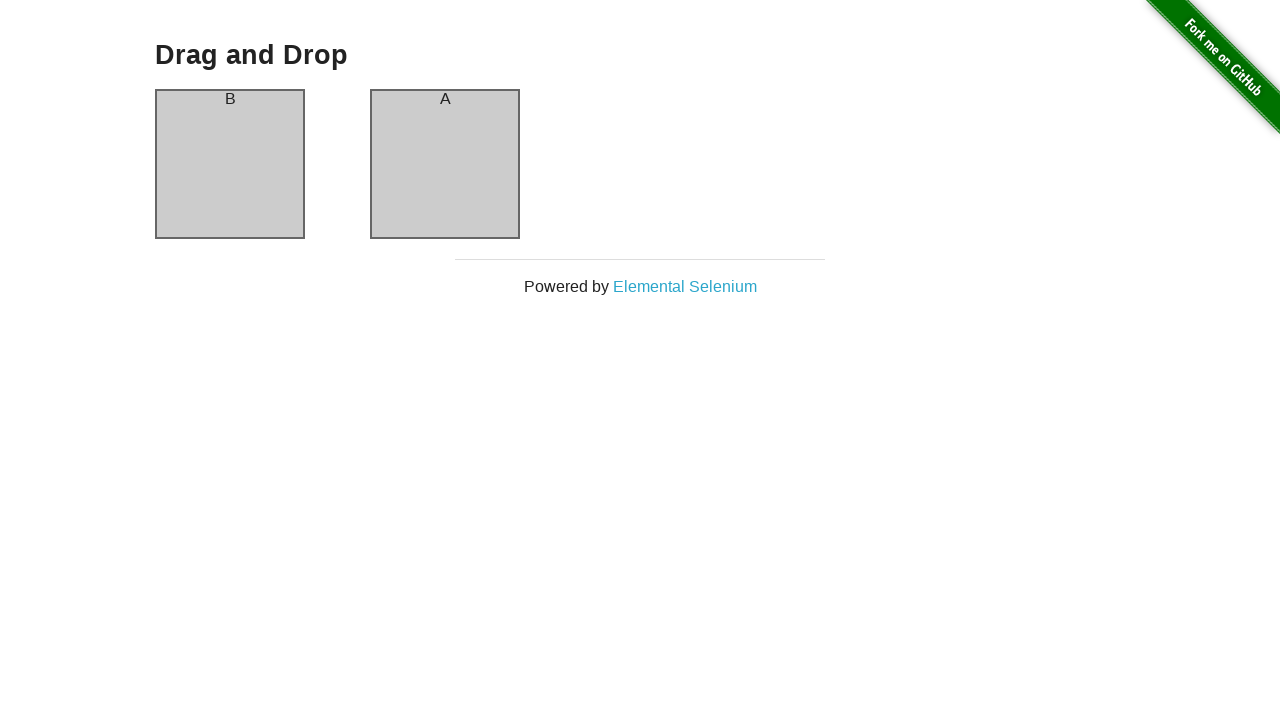

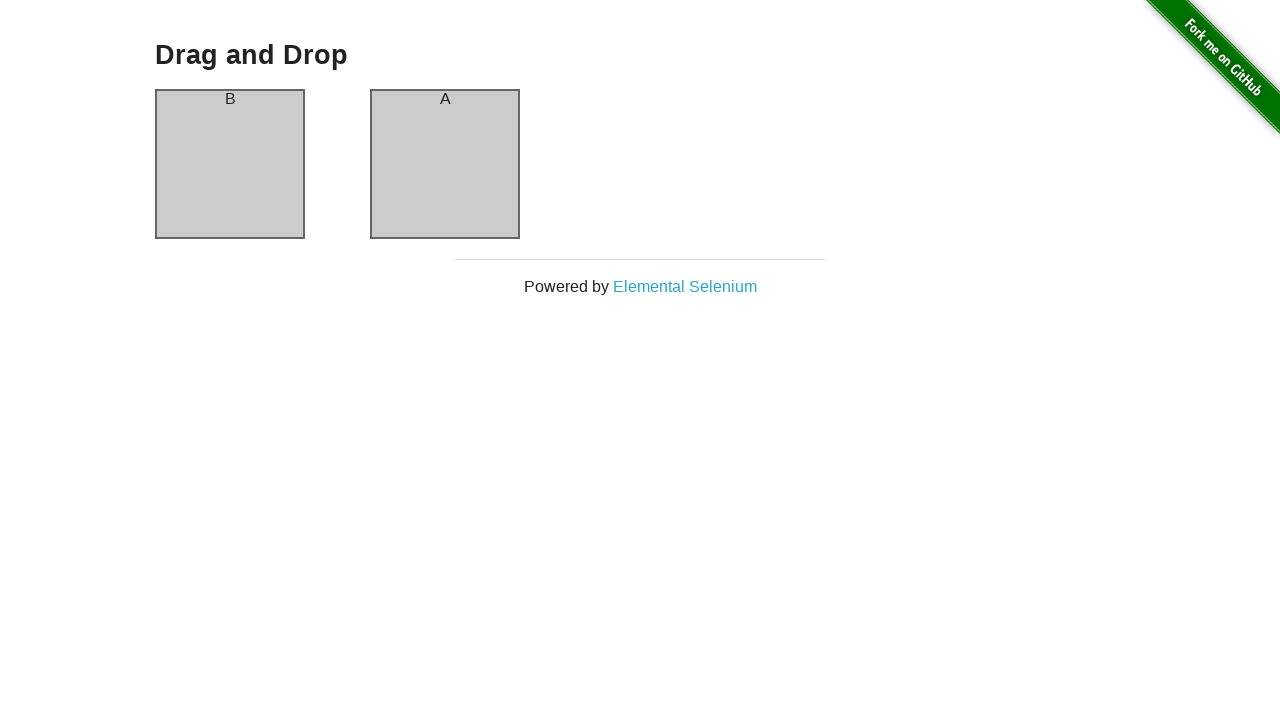